Tests dynamic loading by clicking a start button, waiting for loading bar to disappear, then verifying "Hello World!" text appears

Starting URL: http://the-internet.herokuapp.com/dynamic_loading/1

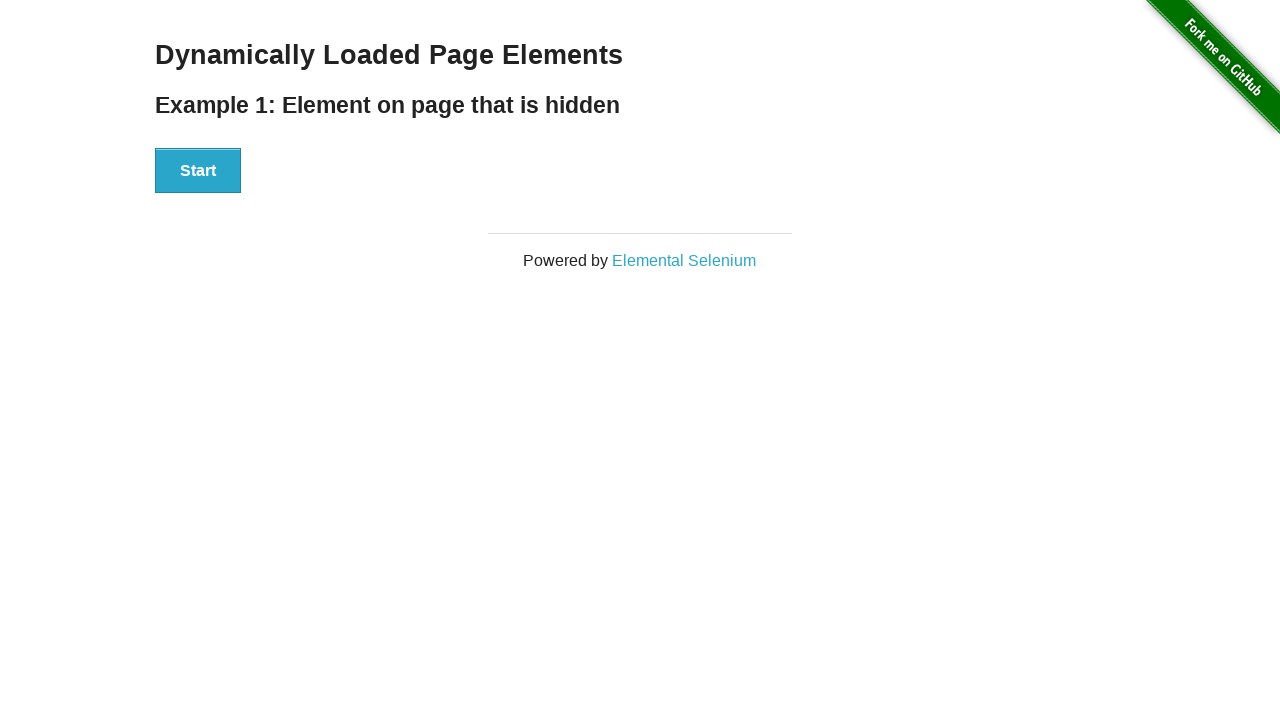

Clicked the start button to initiate dynamic loading at (198, 171) on #start button
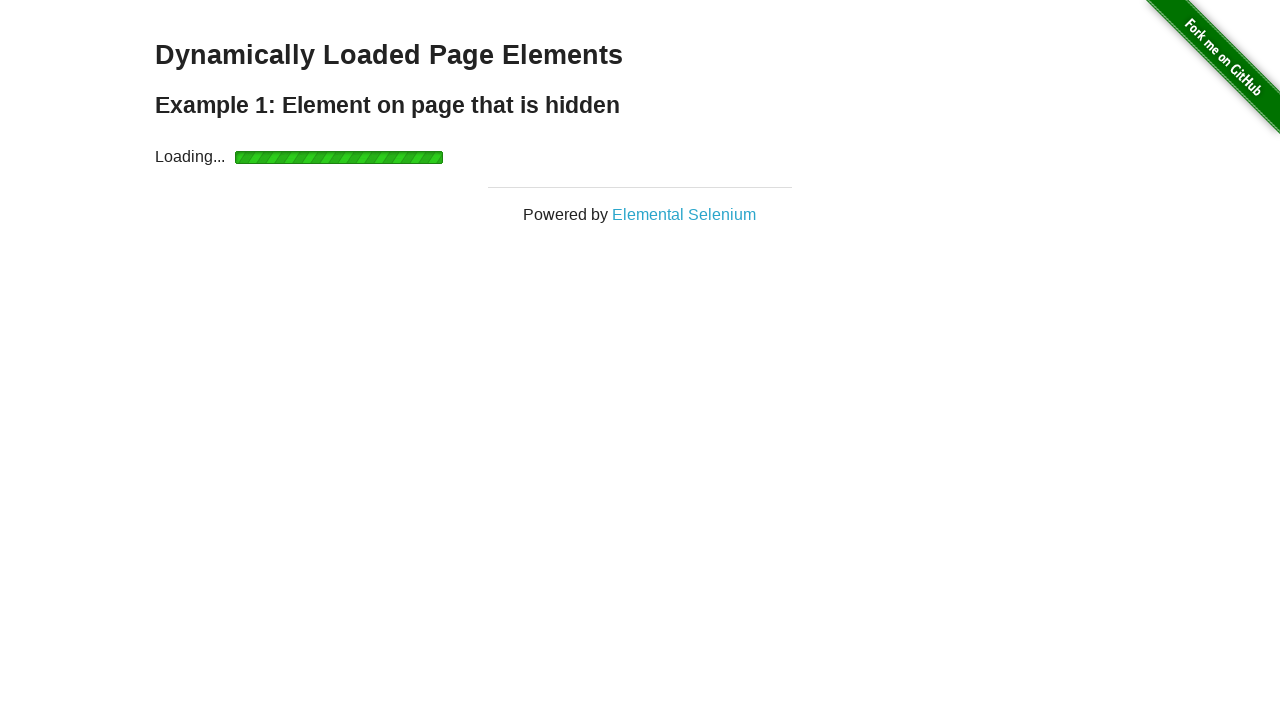

Loading bar disappeared after timeout
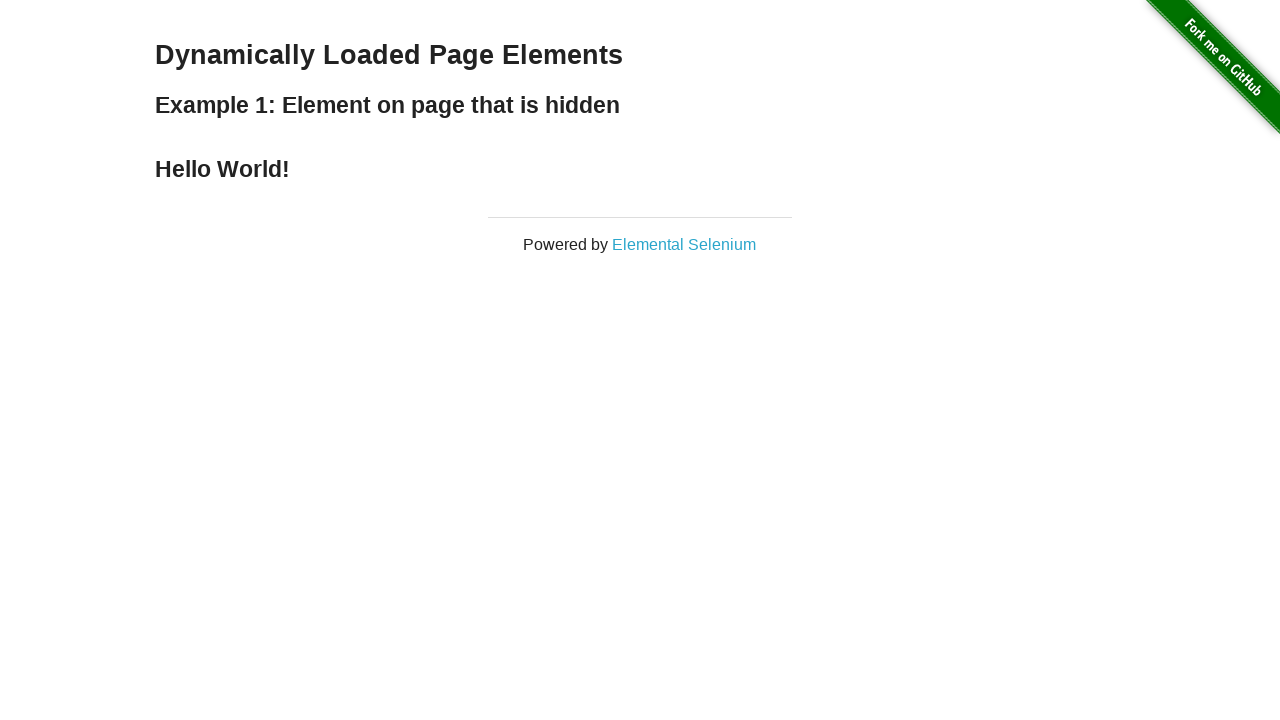

Located the finish heading element
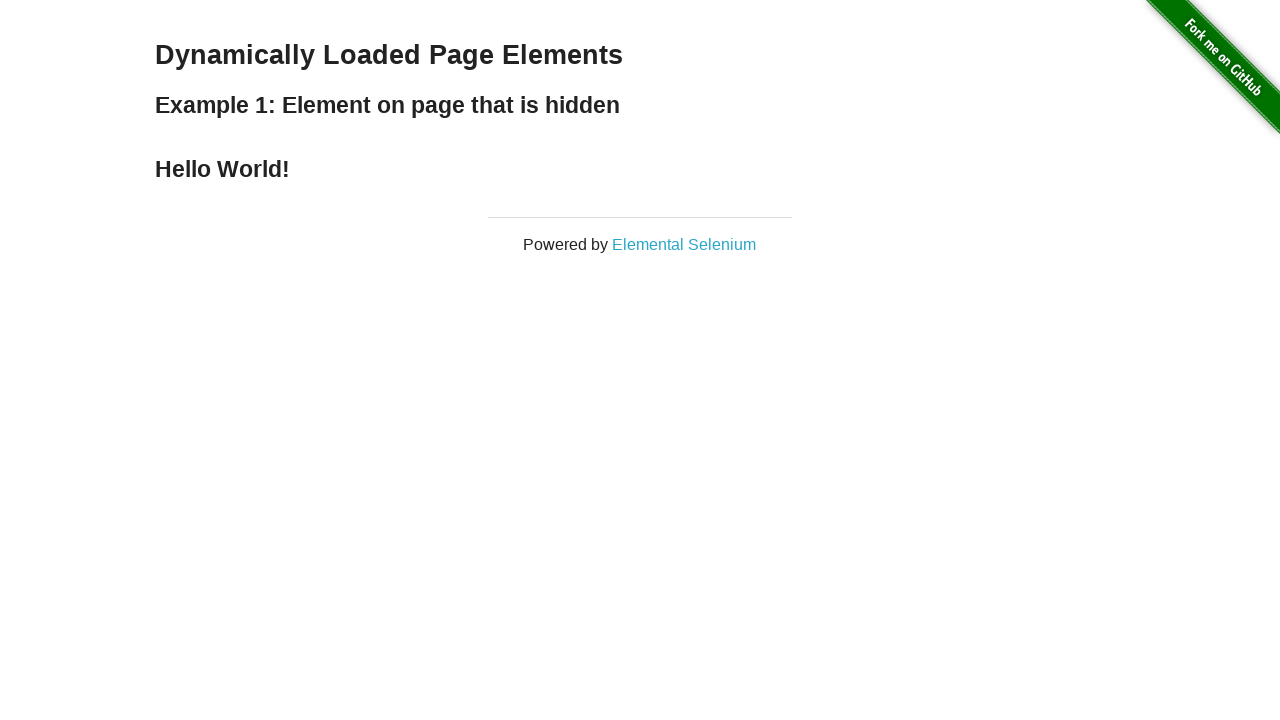

Verified that the finish heading is visible
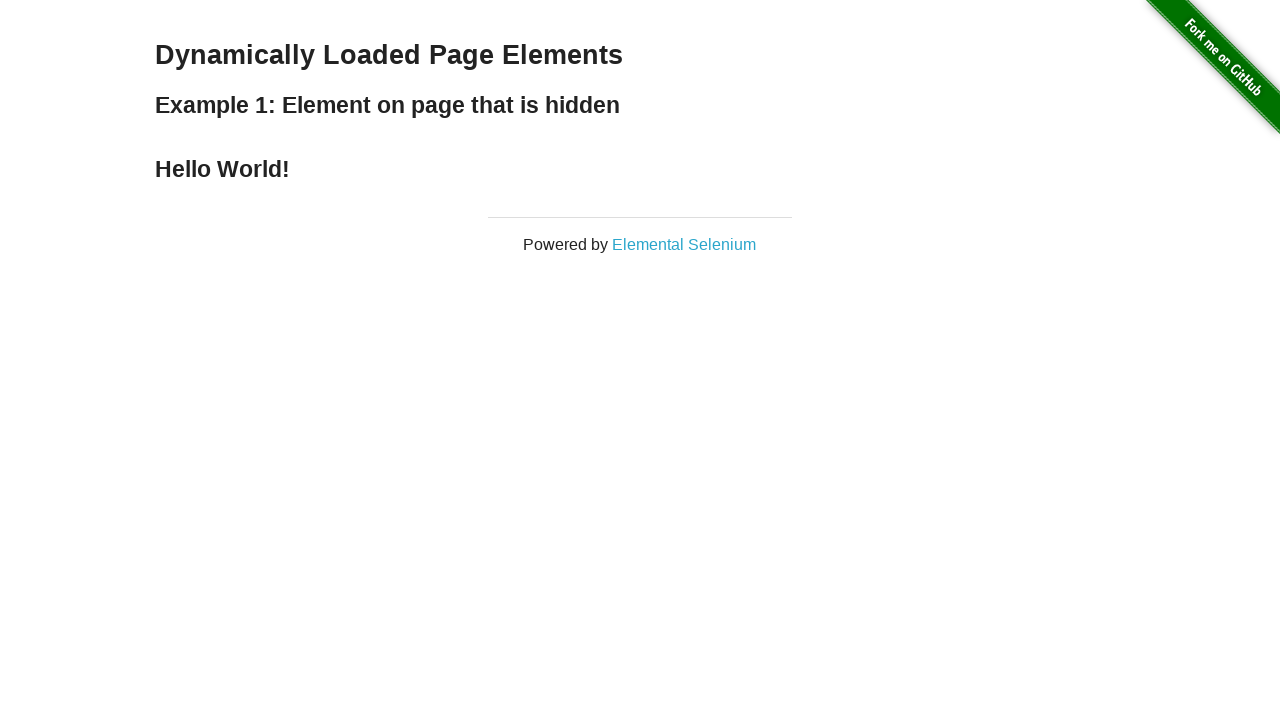

Verified that the finish heading text is 'Hello World!'
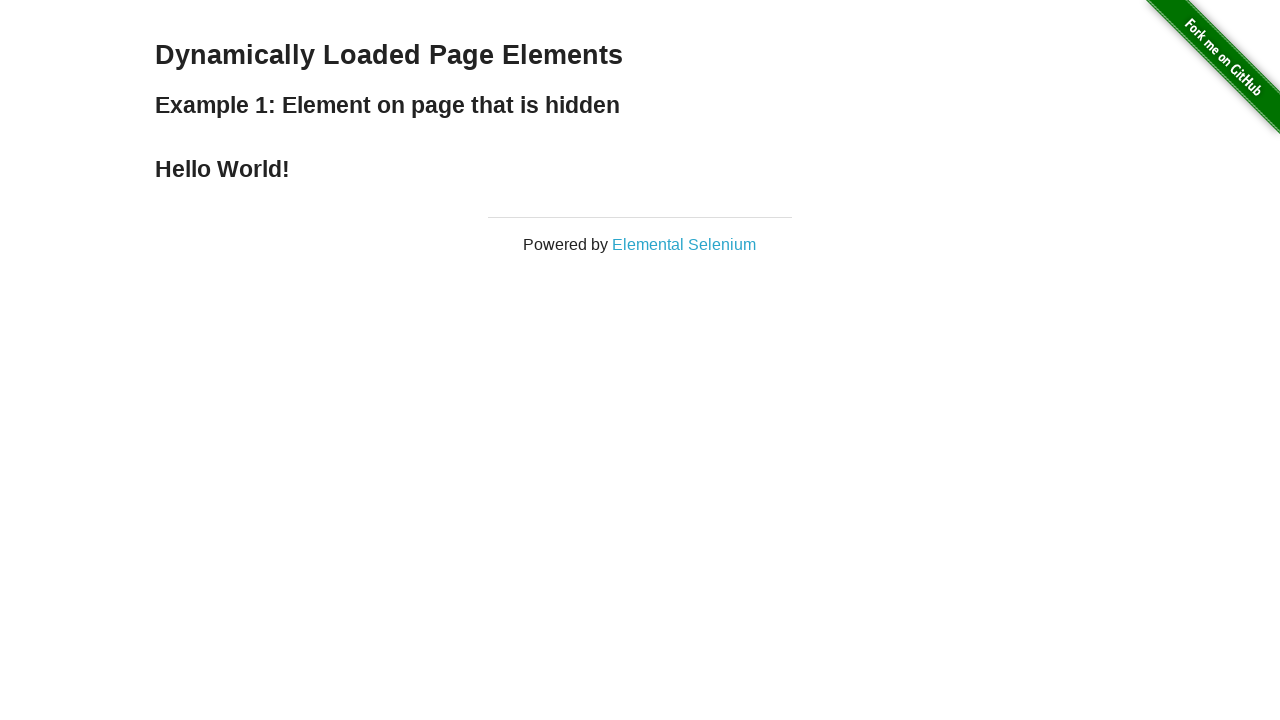

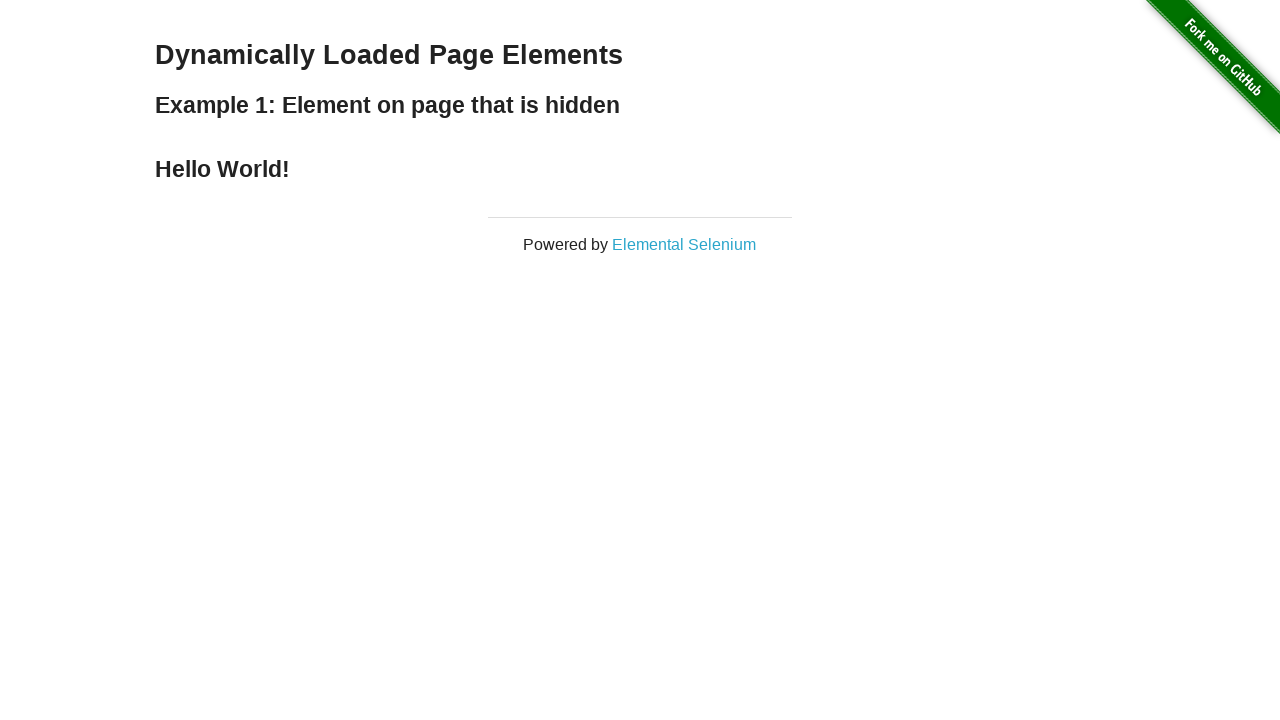